Tests navigation by clicking the Contact link and verifying the contact modal appears

Starting URL: https://www.demoblaze.com/

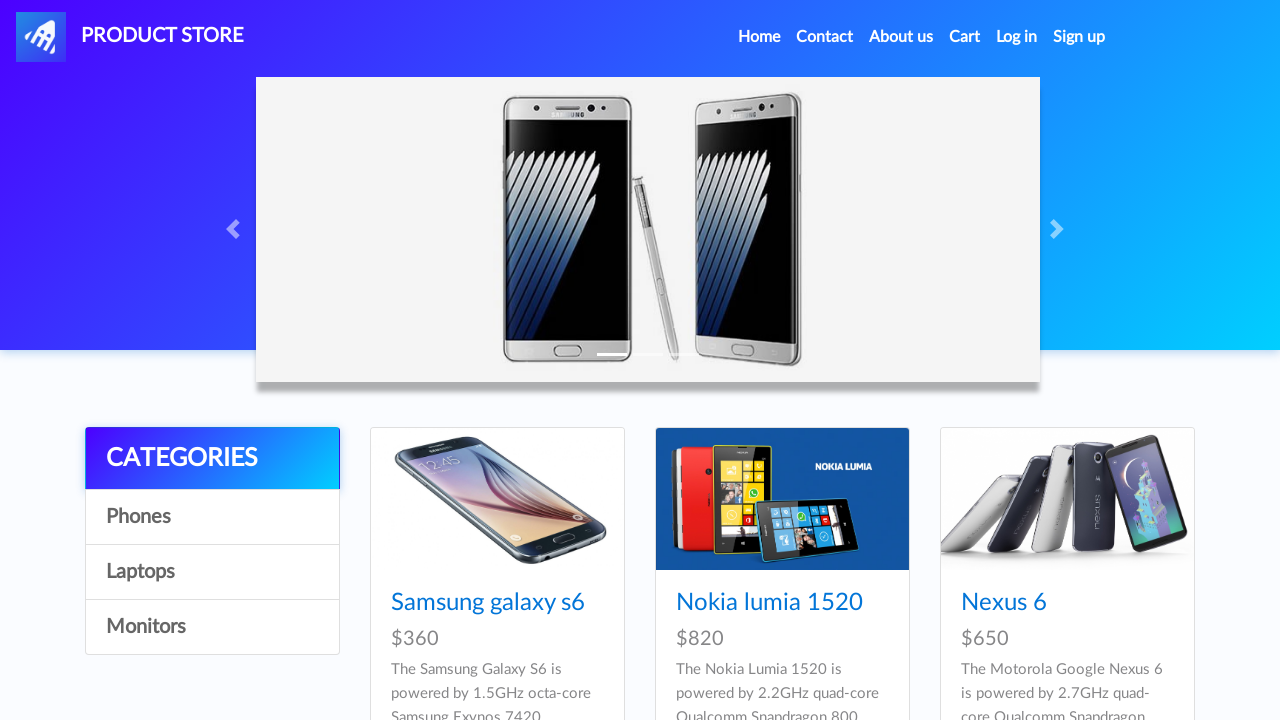

Clicked Contact link in header at (825, 37) on a:text('Contact')
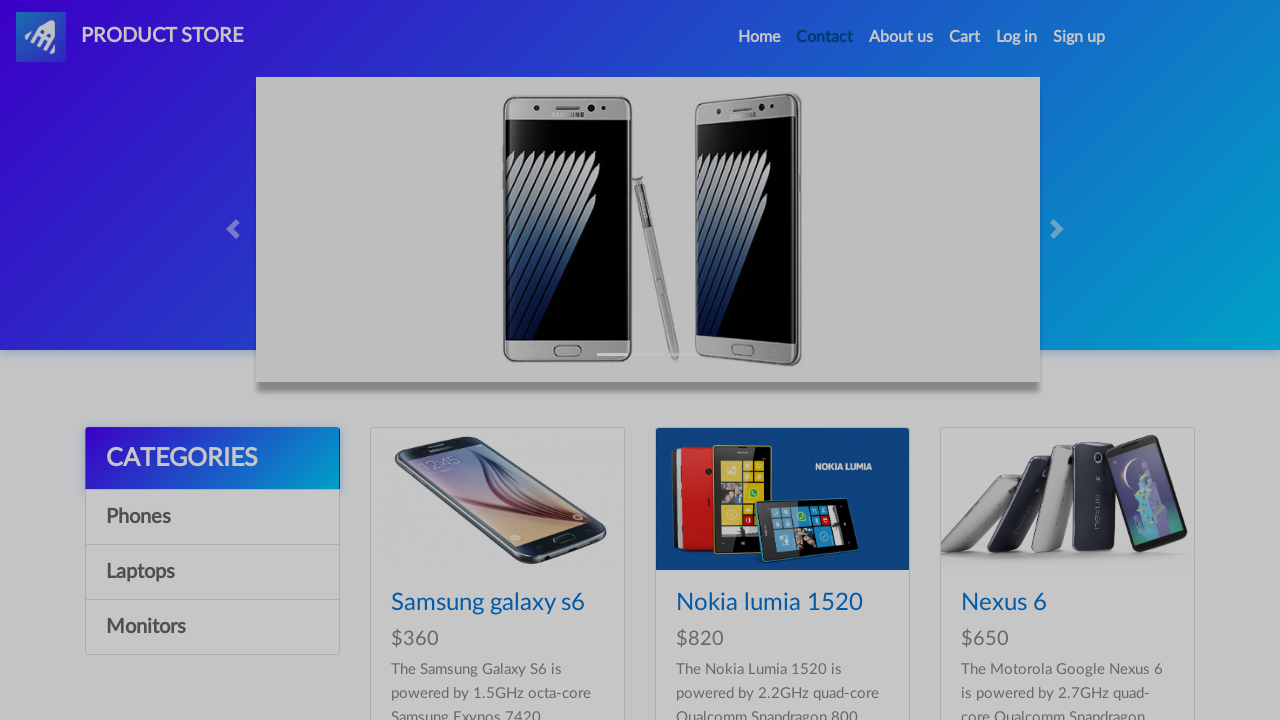

Contact modal appeared and is visible
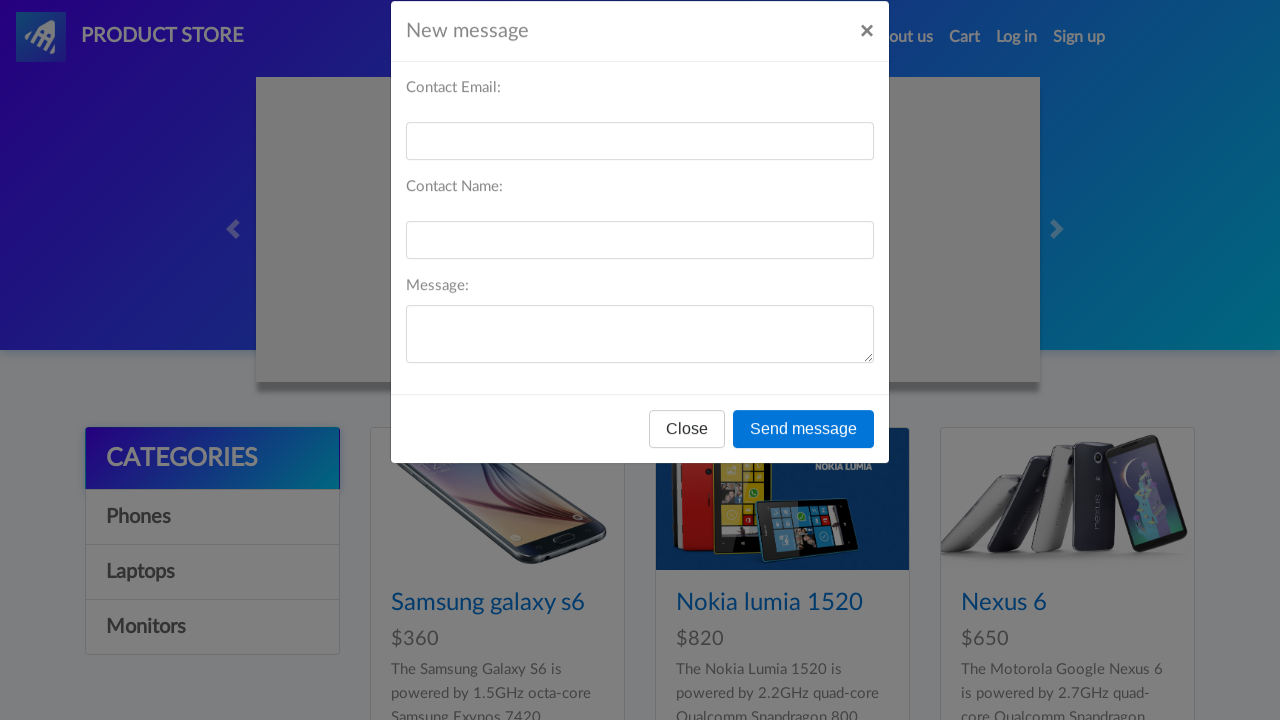

Located contact modal element
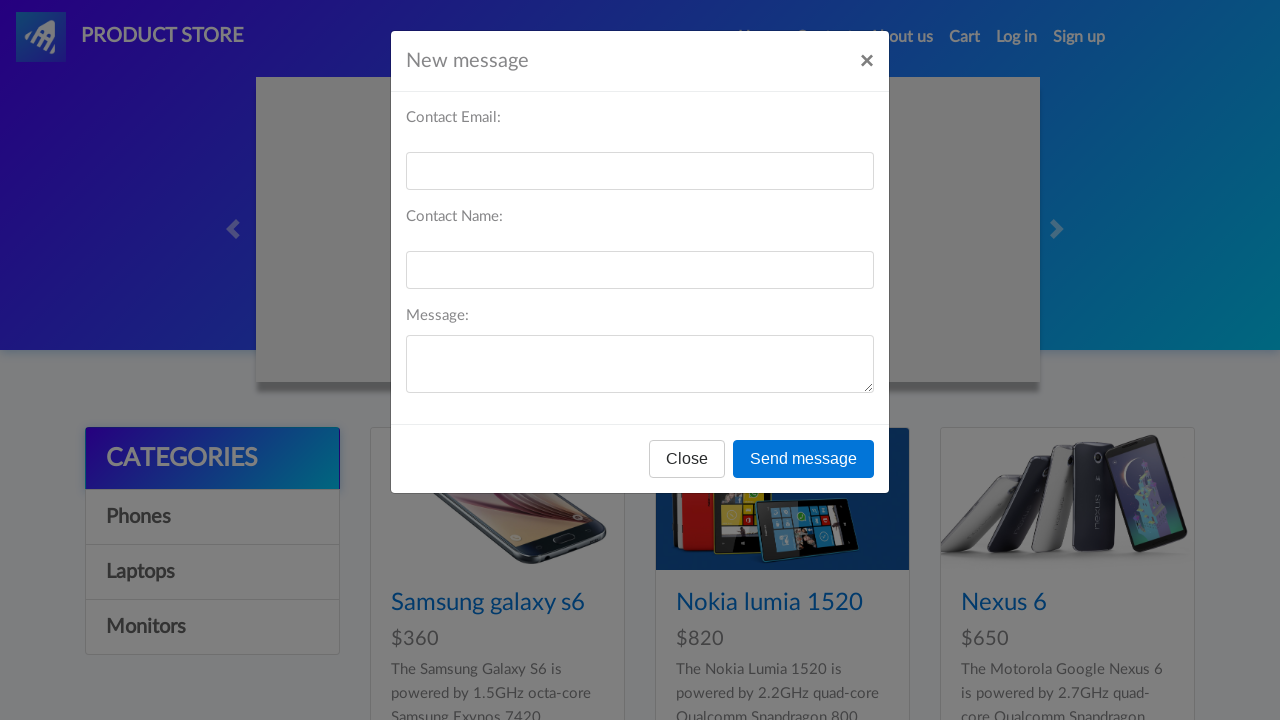

Verified contact modal is visible
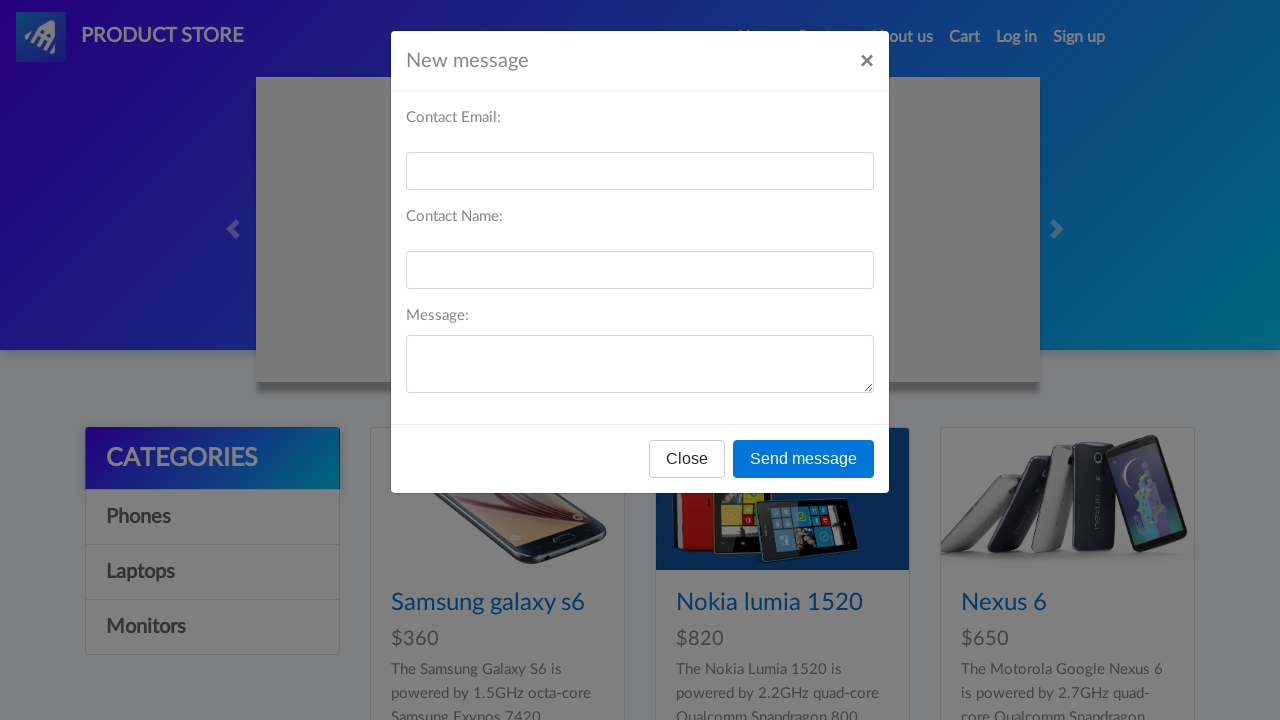

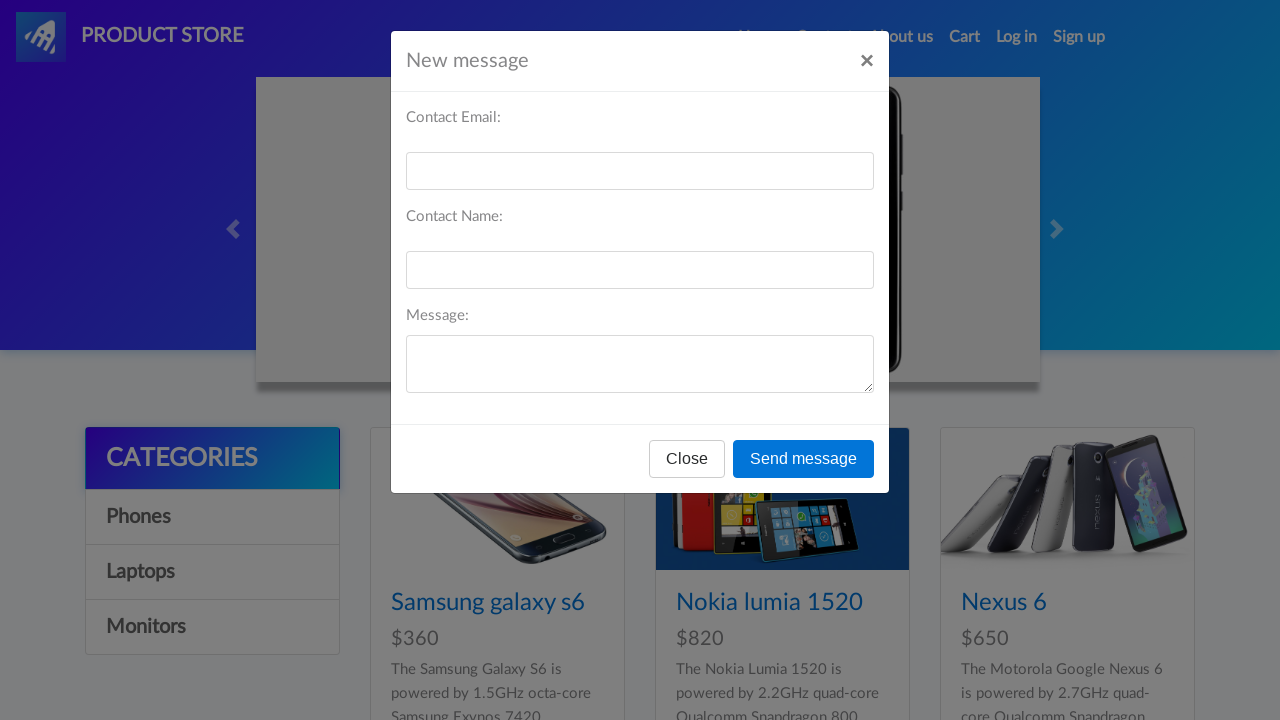